Tests clicking the "Get Started" link and verifies navigation to the intro page

Starting URL: https://playwright.dev/

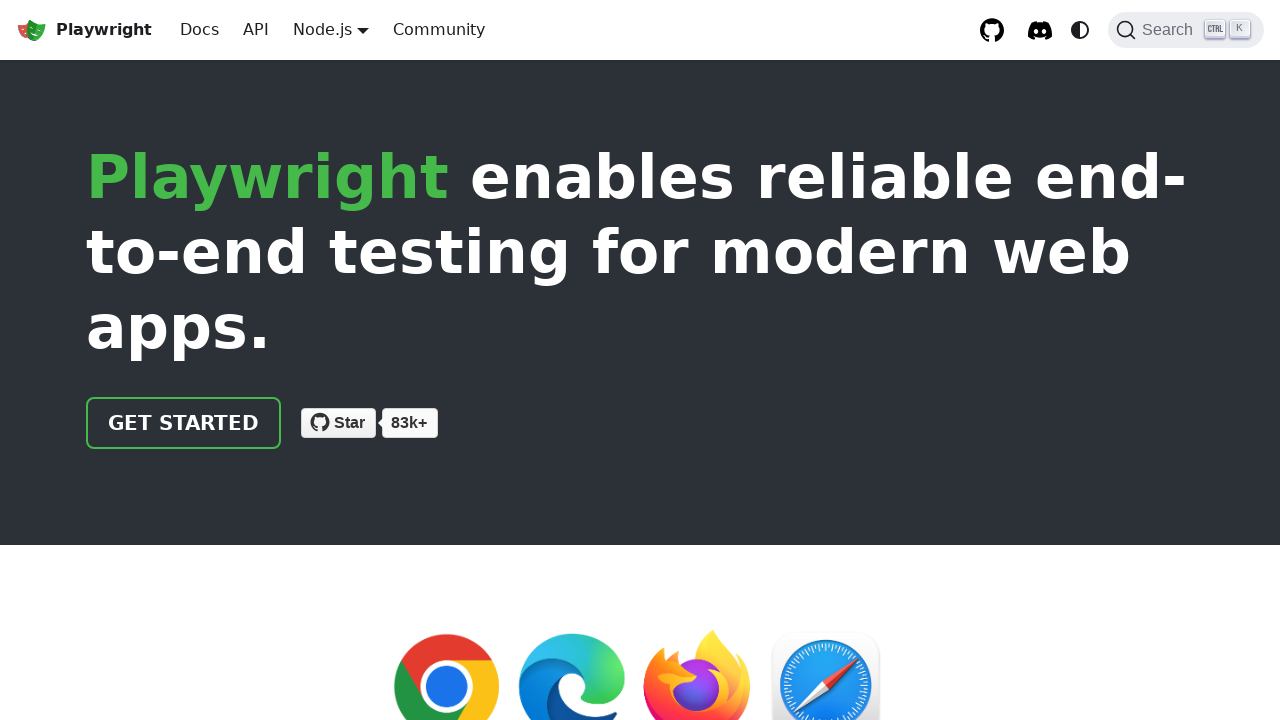

Clicked the 'Get Started' link at (184, 423) on internal:role=link[name="Get started"i]
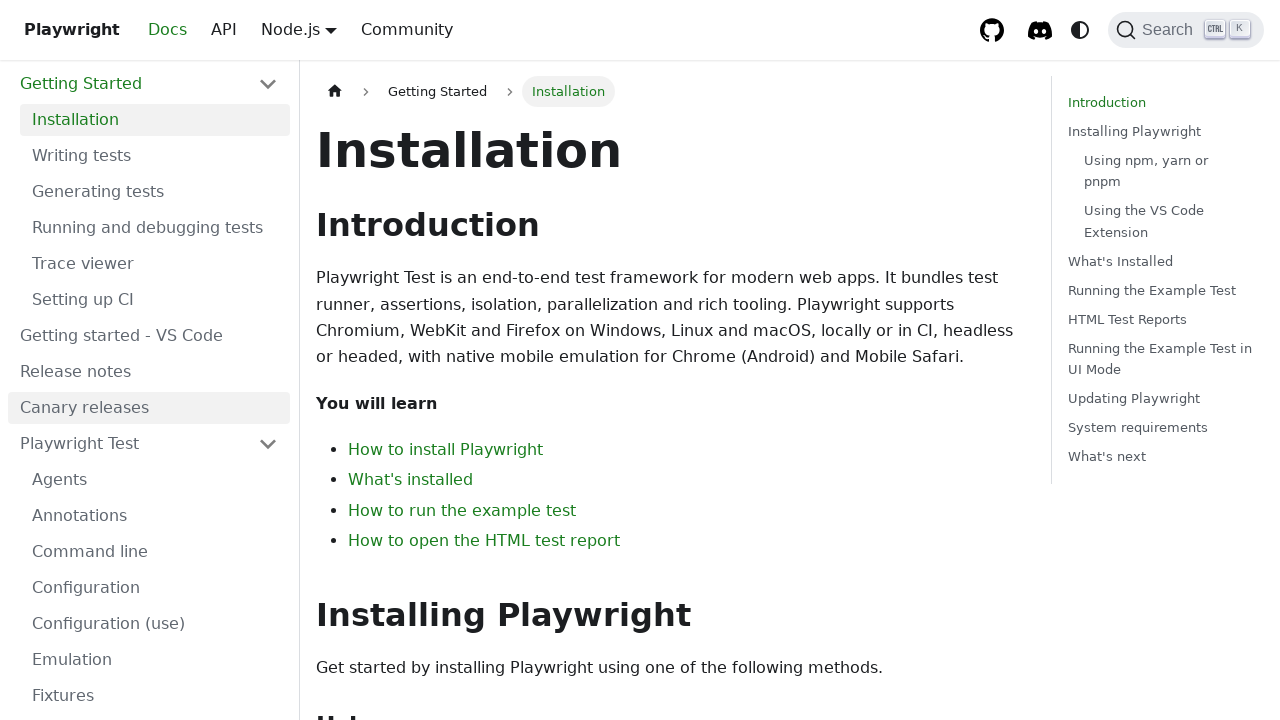

Navigated to intro page - URL contains '/intro'
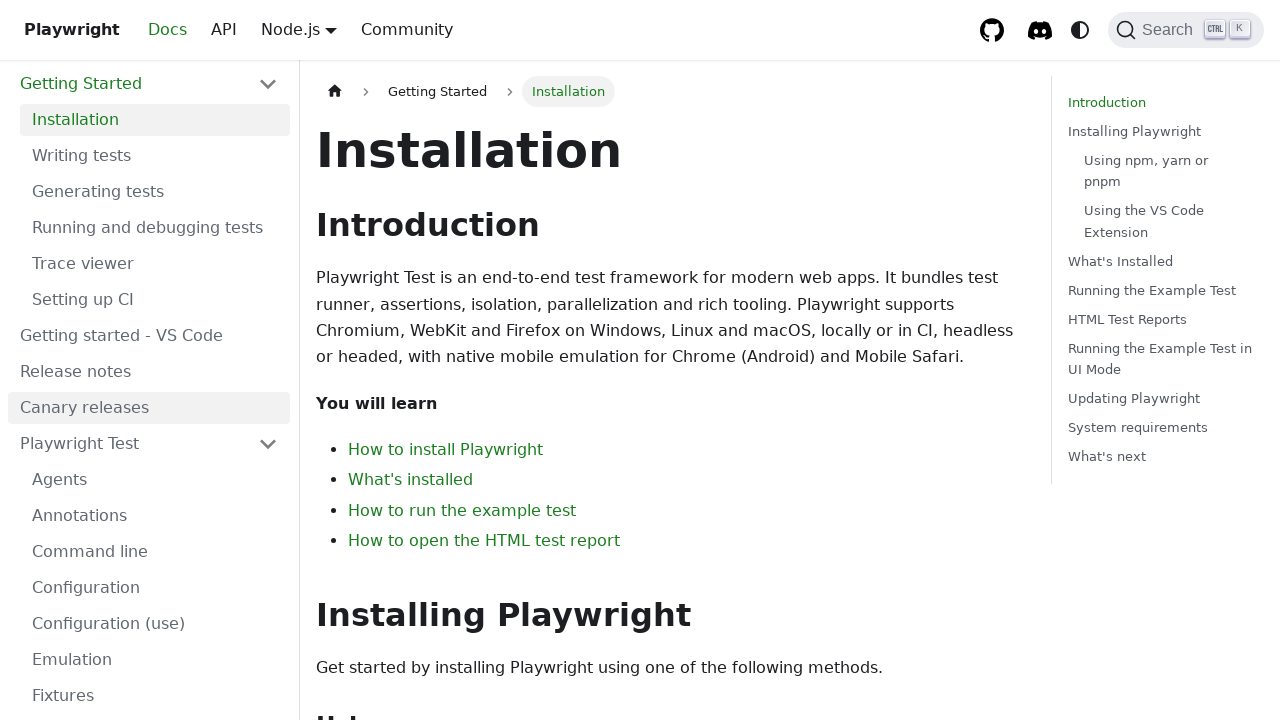

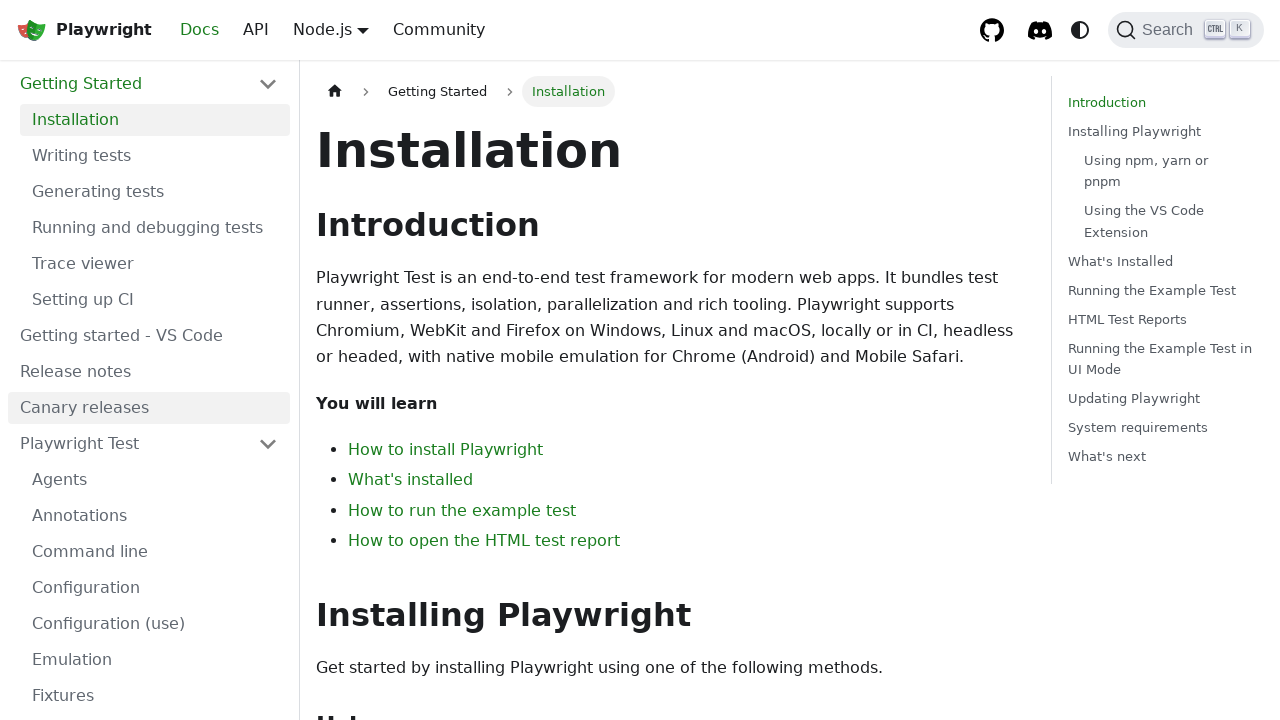